Tests search functionality on TechPro Education website by finding and filling the search box with a query

Starting URL: https://techproeducation.com

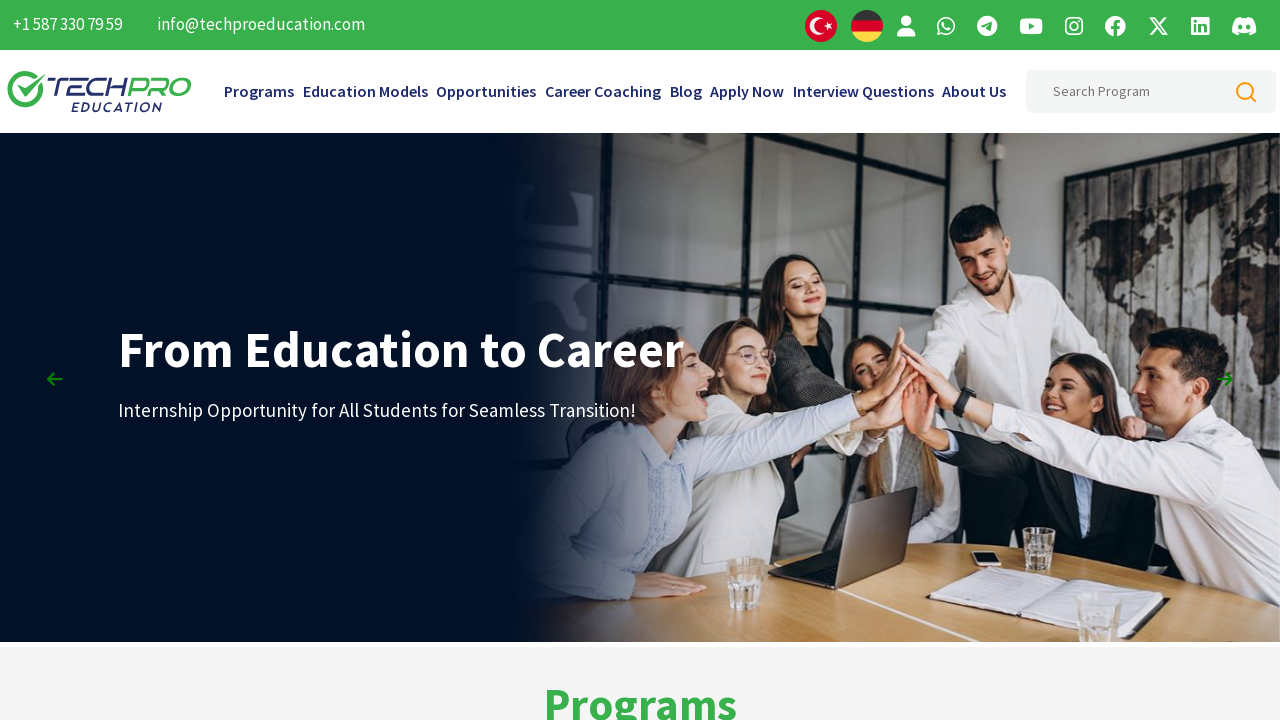

Filled search box with 'Batch210' on #searchHeaderInput
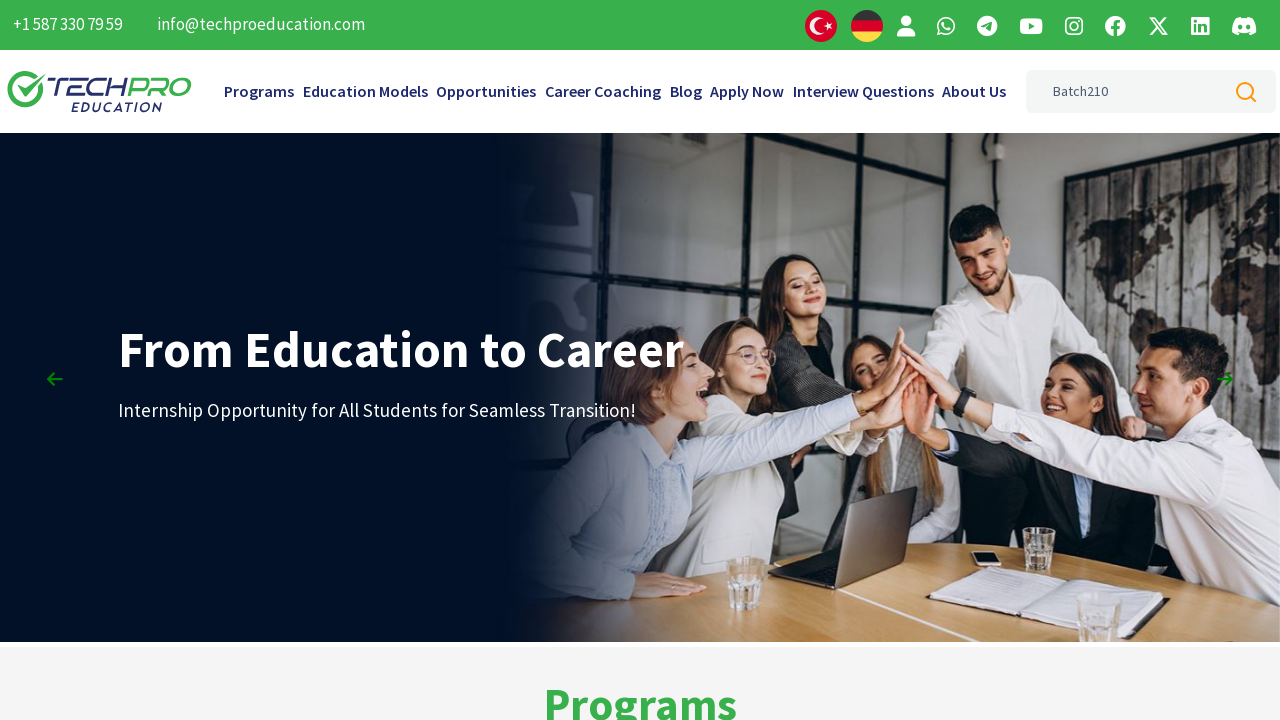

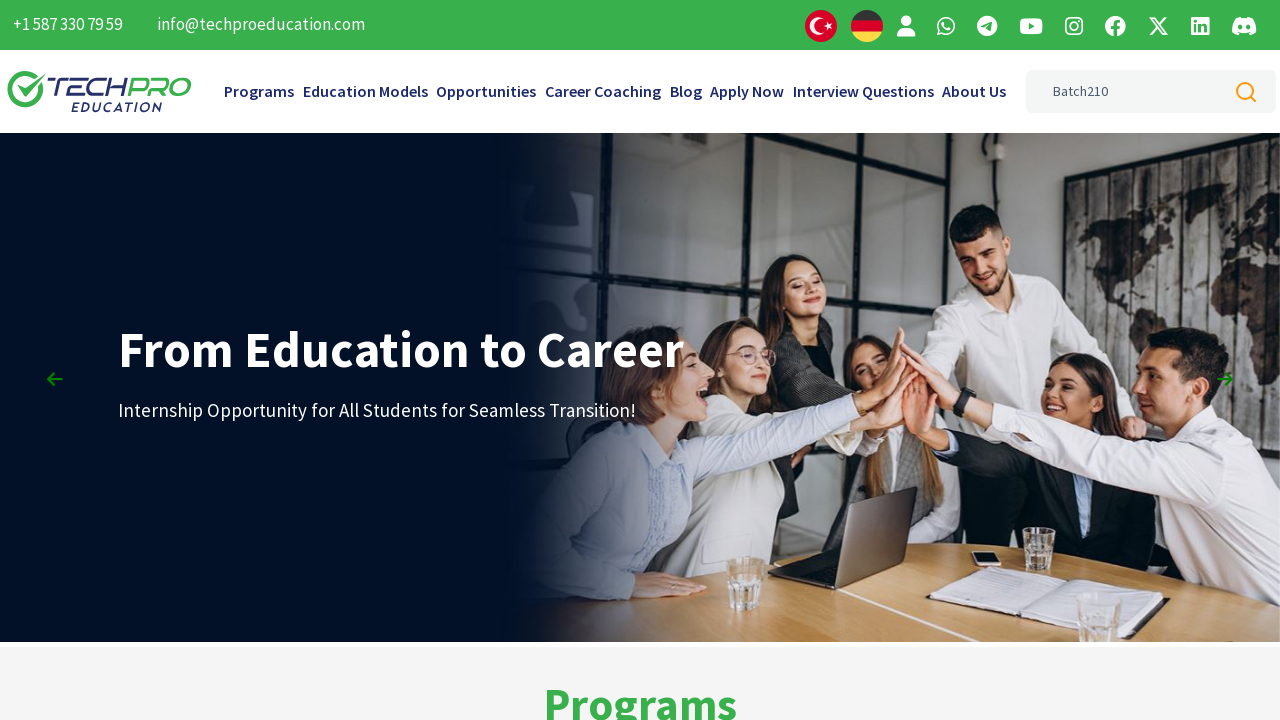